Tests selecting a gender option in the practice form

Starting URL: https://demoqa.com

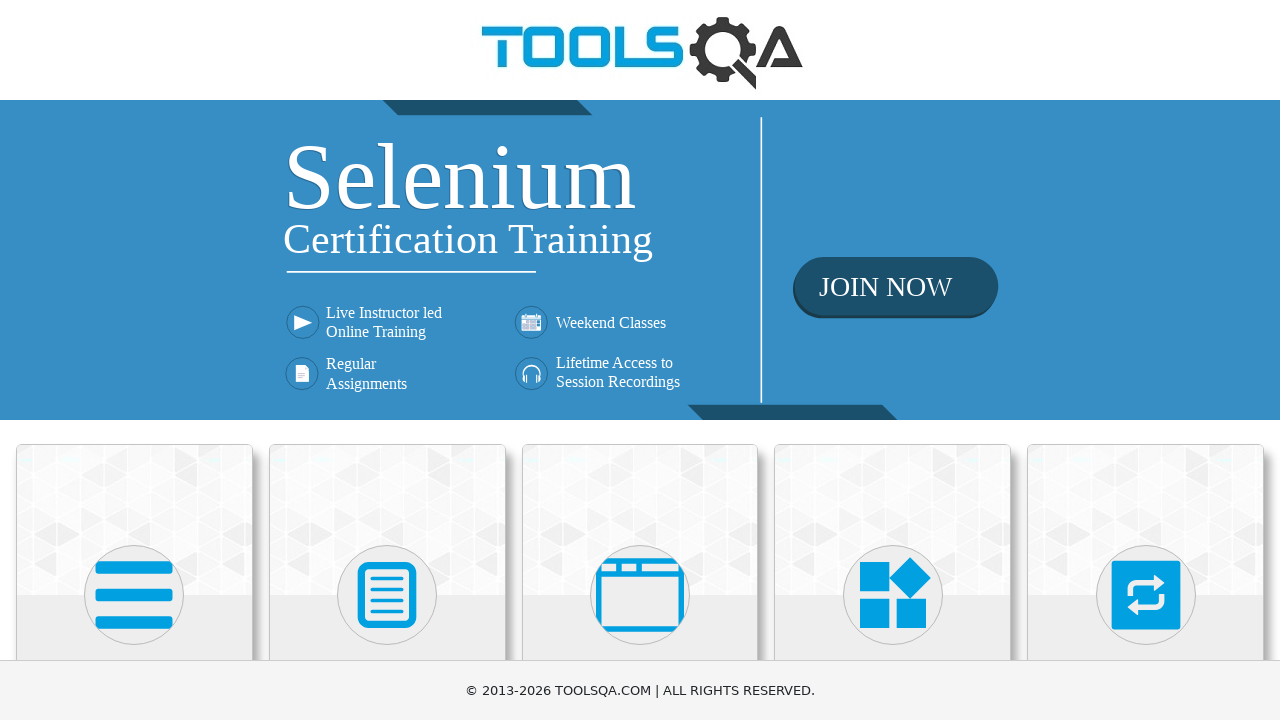

Clicked on Forms heading to navigate to forms section at (387, 360) on internal:role=heading[name="Forms"i]
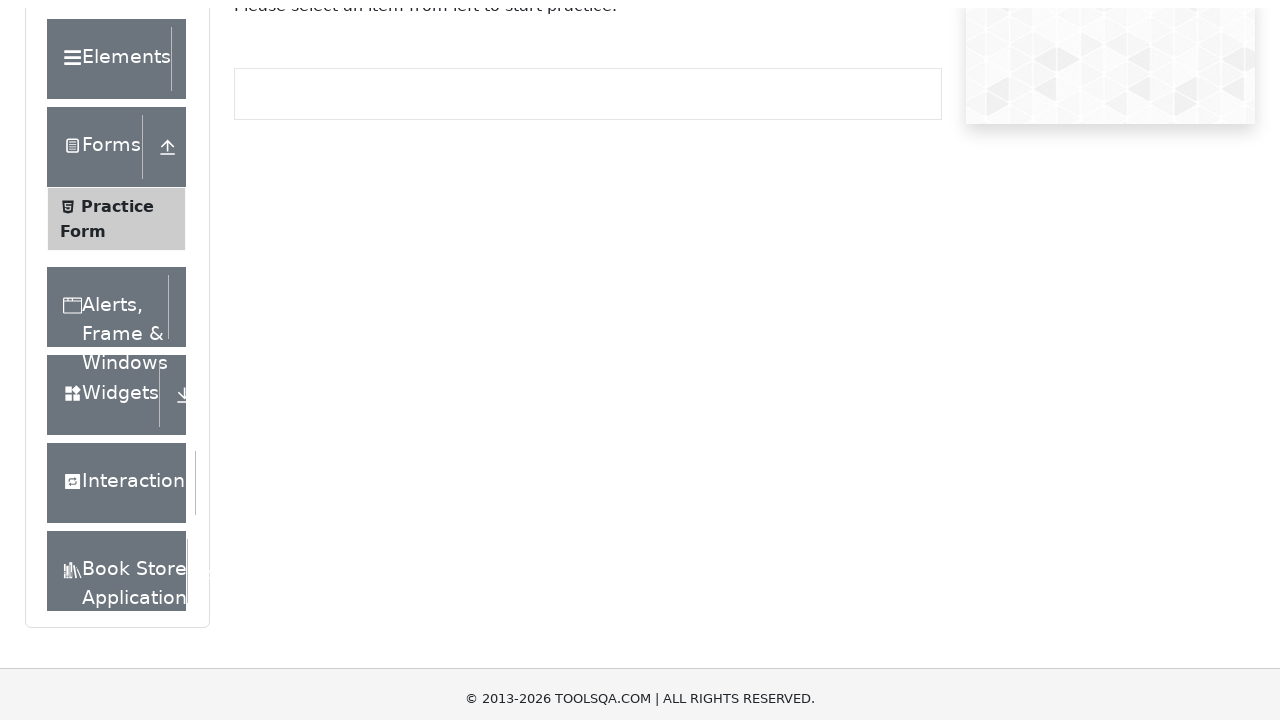

Clicked on Practice Form to open the form at (117, 336) on internal:text="Practice Form"i
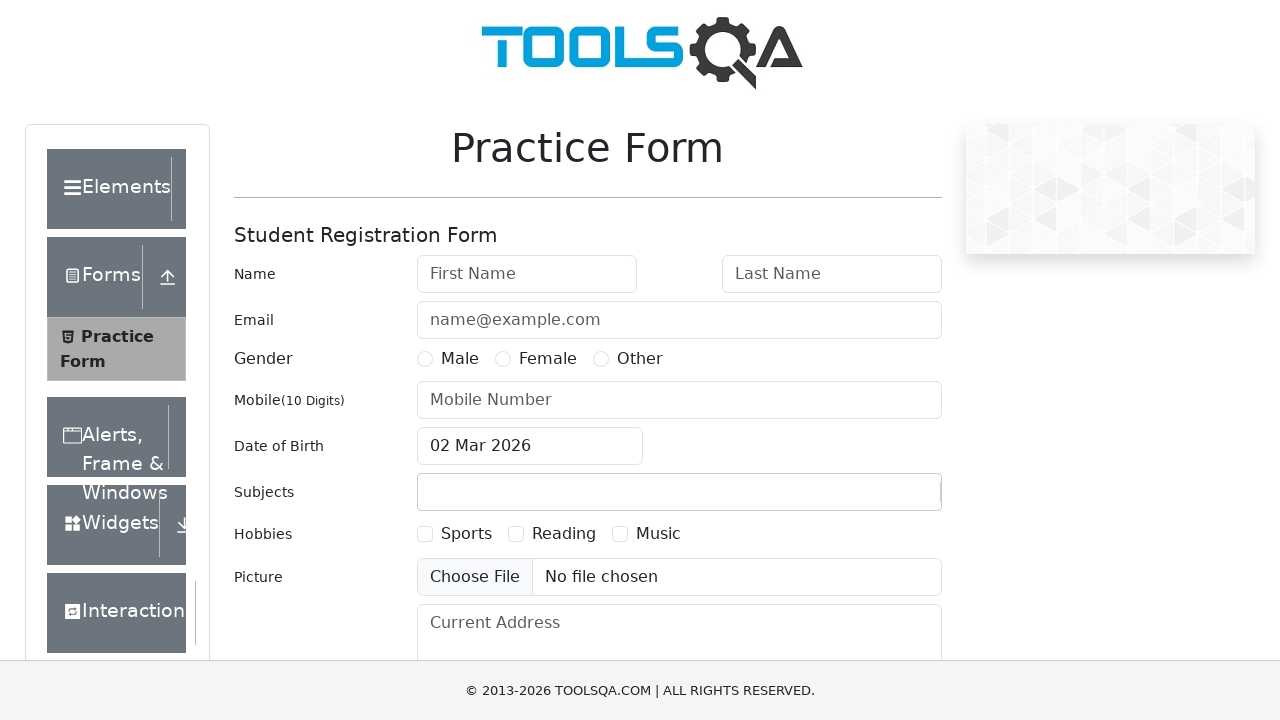

Selected Female gender option at (548, 359) on internal:text="Female"i
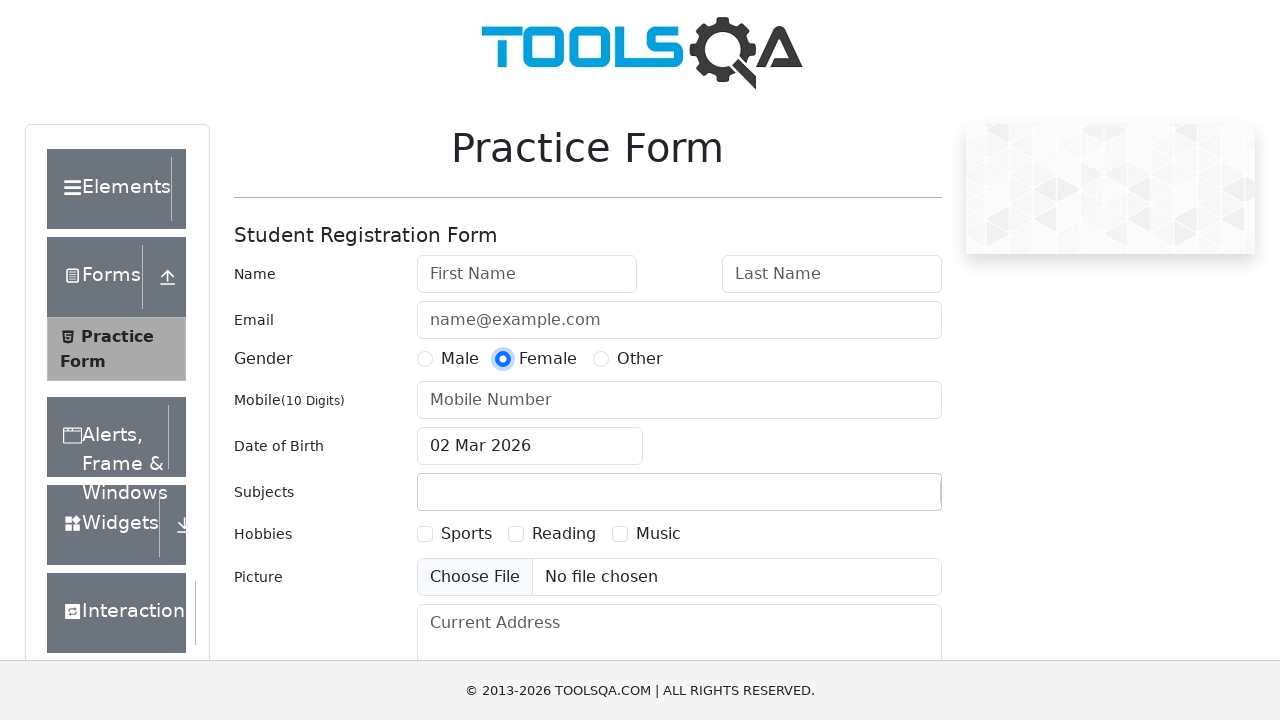

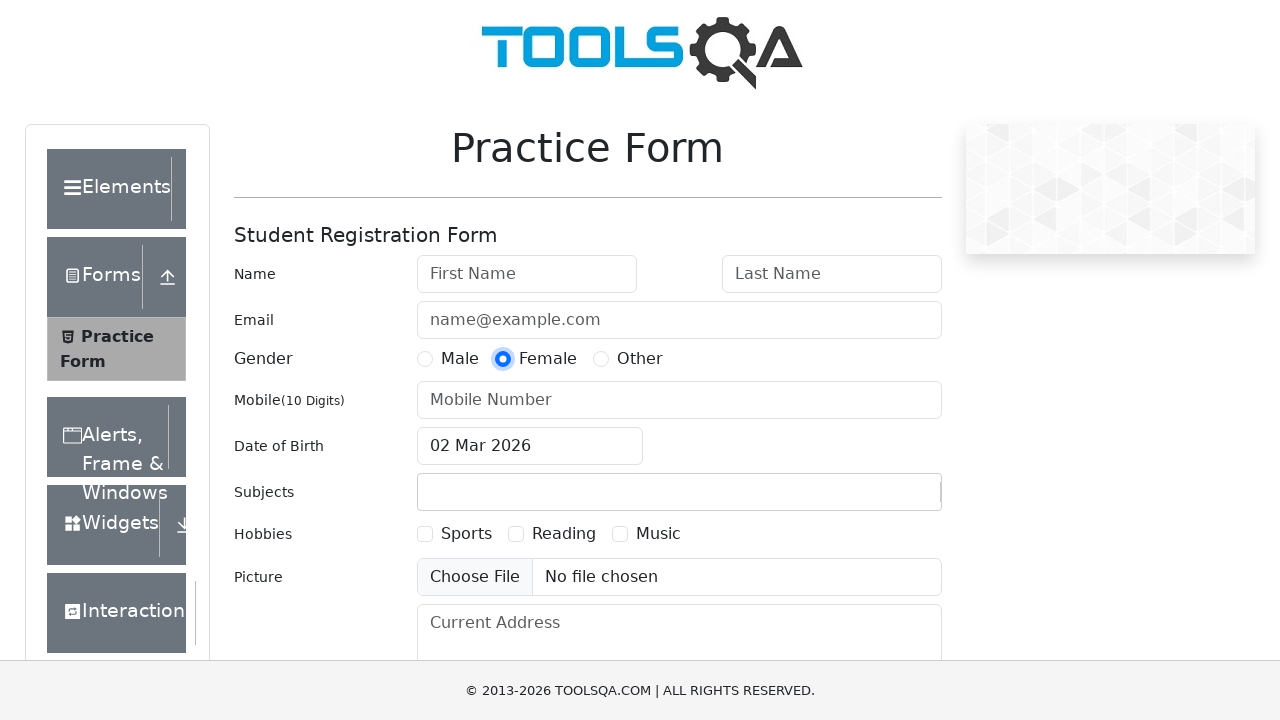